Tests the FAQ accordion by clicking on the question "Вы привозите зарядку вместе с самокатом?" and verifying the answer text is displayed correctly.

Starting URL: https://qa-scooter.praktikum-services.ru/

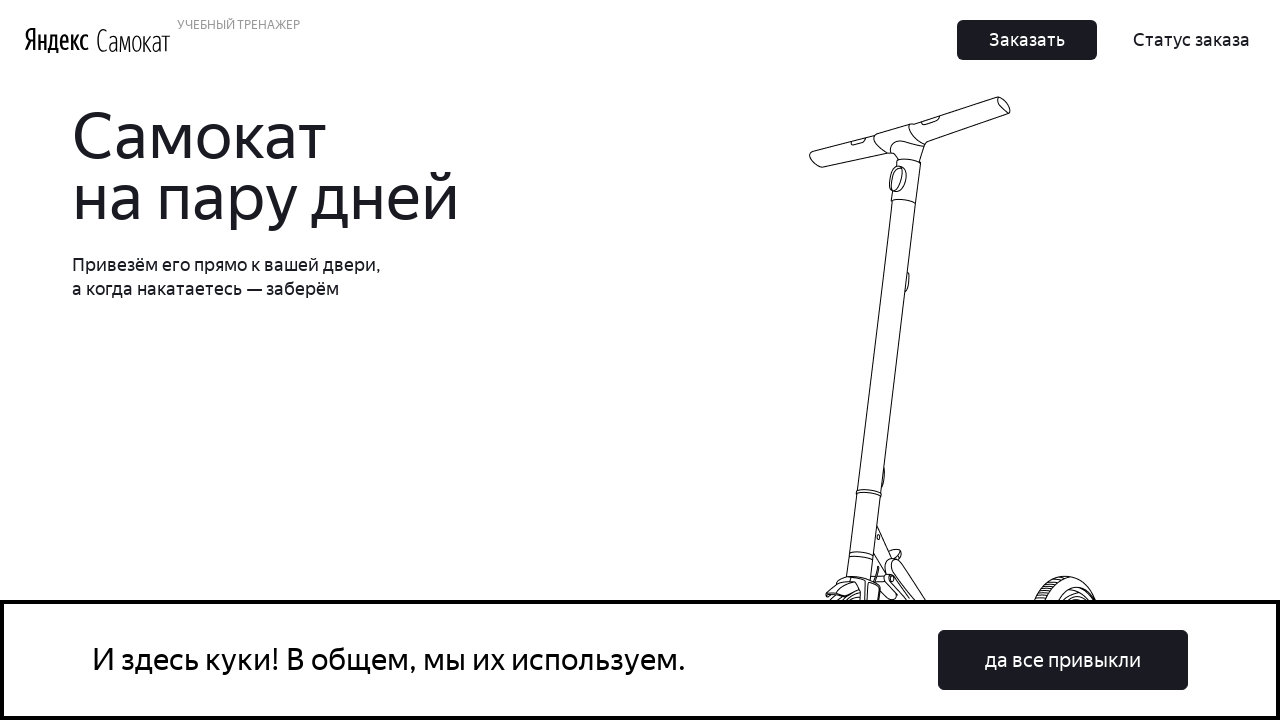

Scrolled to accordion section
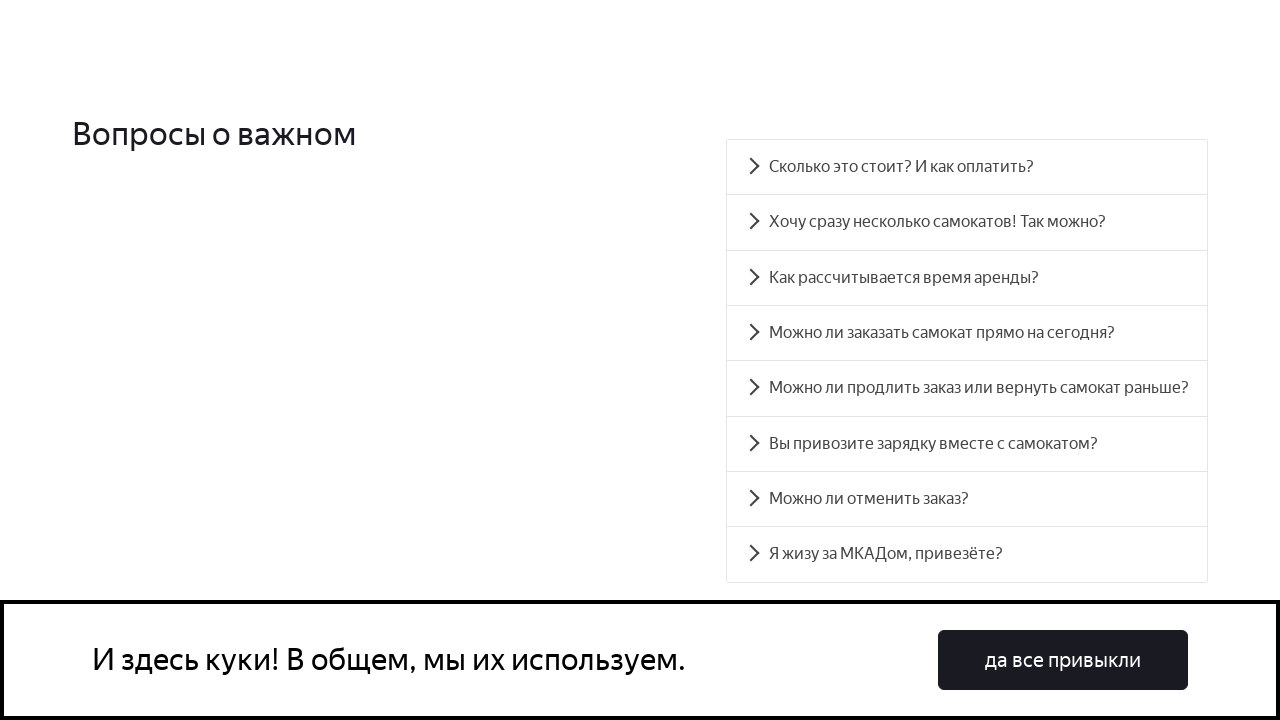

Clicked on FAQ question 'Вы привозите зарядку вместе с самокатом?' at (967, 444) on //div[text() = 'Вы привозите зарядку вместе с самокатом?']
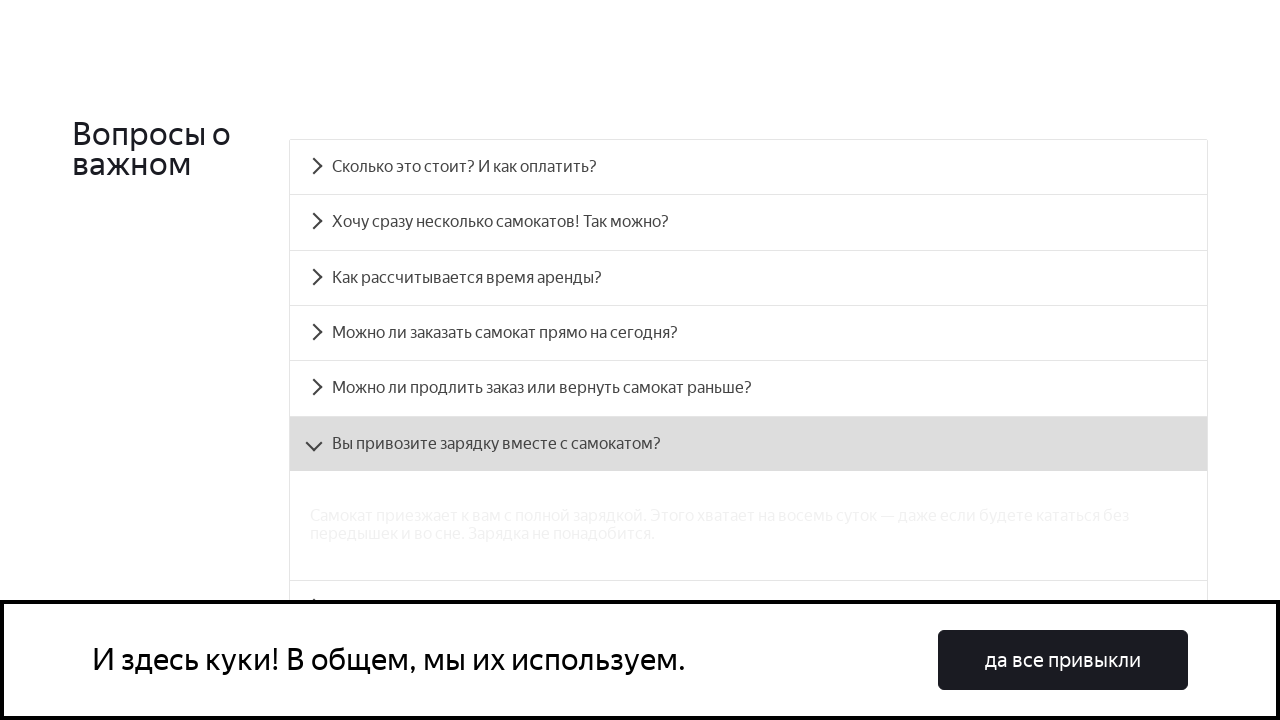

Answer text became visible
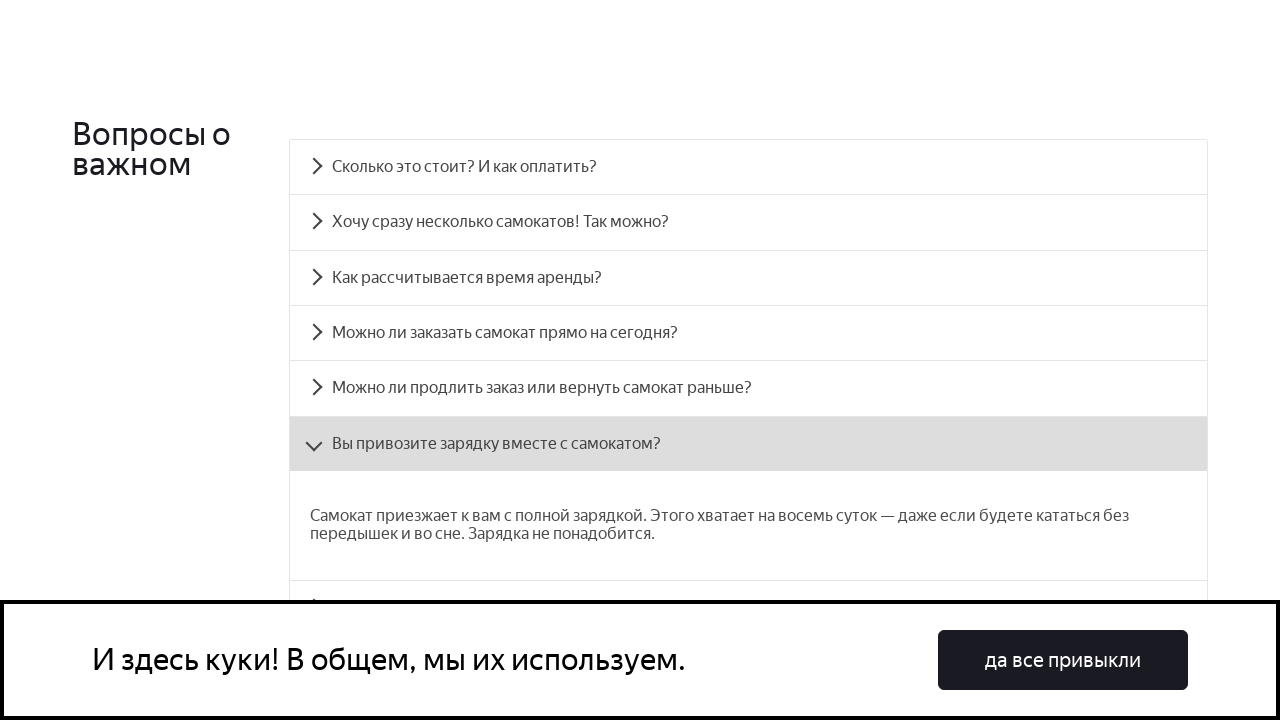

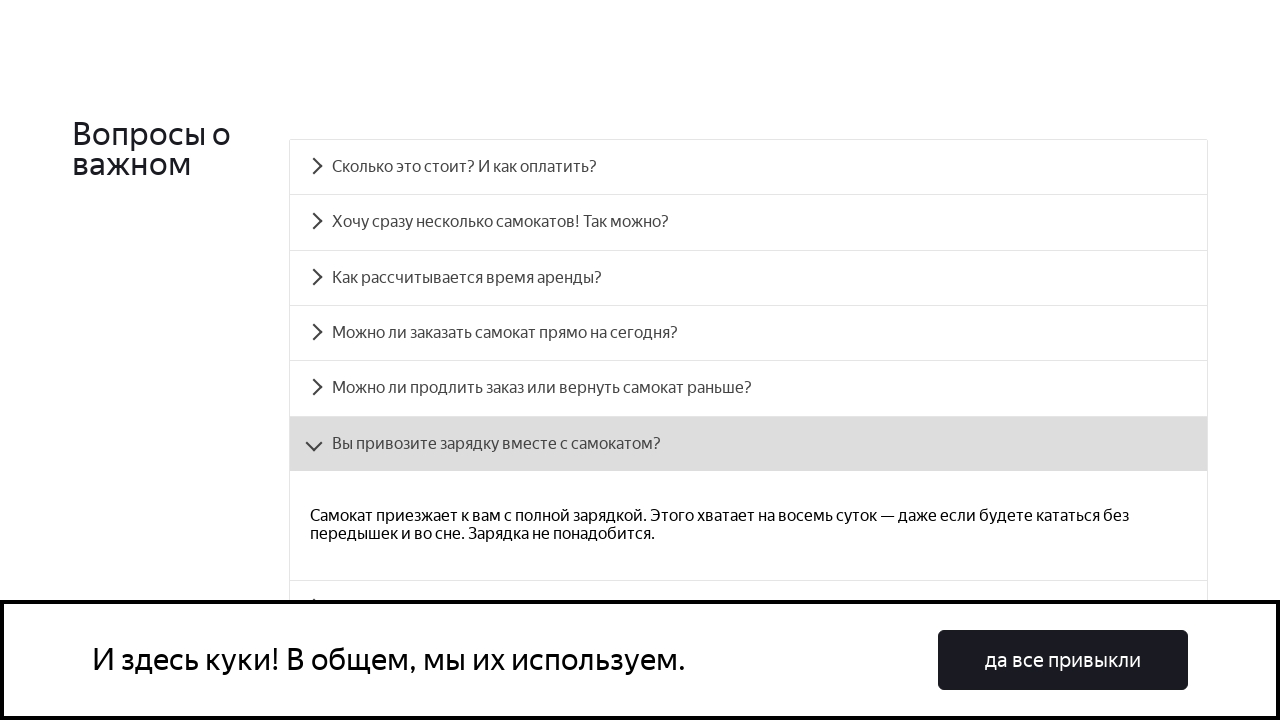